Tests the search functionality by searching for "Mathematica" and verifying the search results display the correct author, date, and comments information

Starting URL: http://www.99-bottles-of-beer.net/

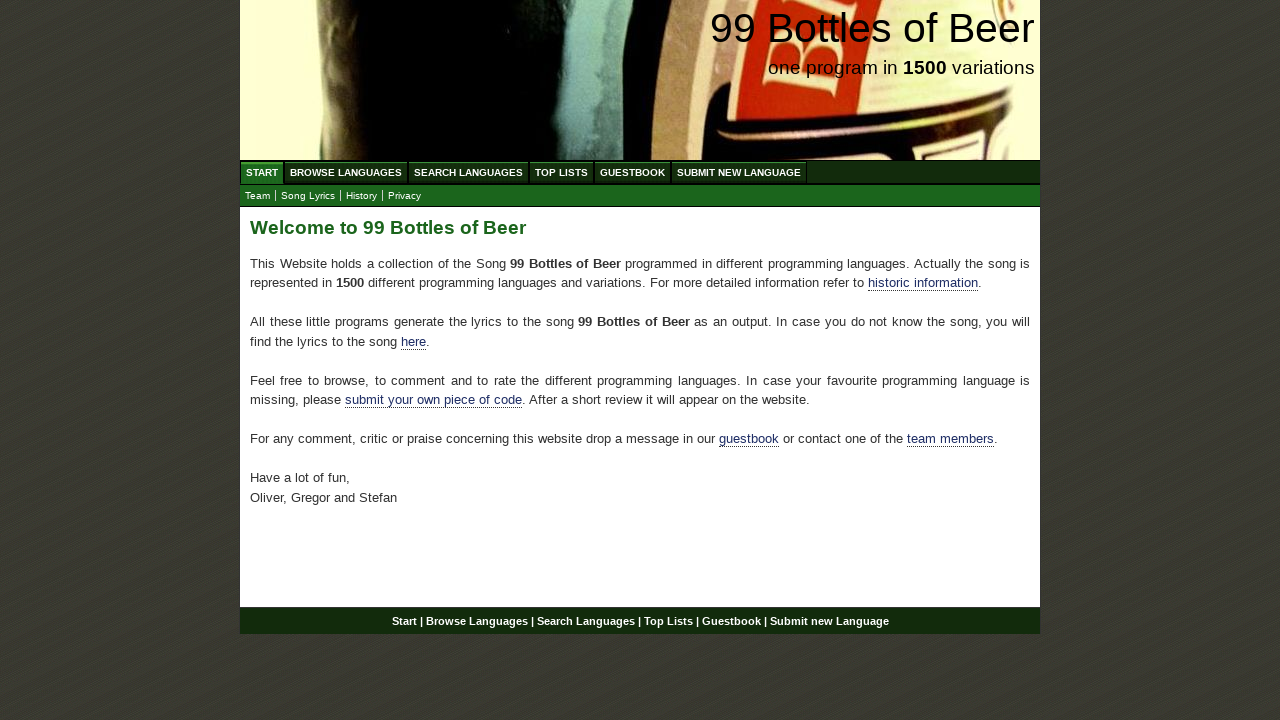

Clicked on 'Search Languages' menu item at (468, 172) on xpath=//ul[@id='menu']/li/a[@href='/search.html']
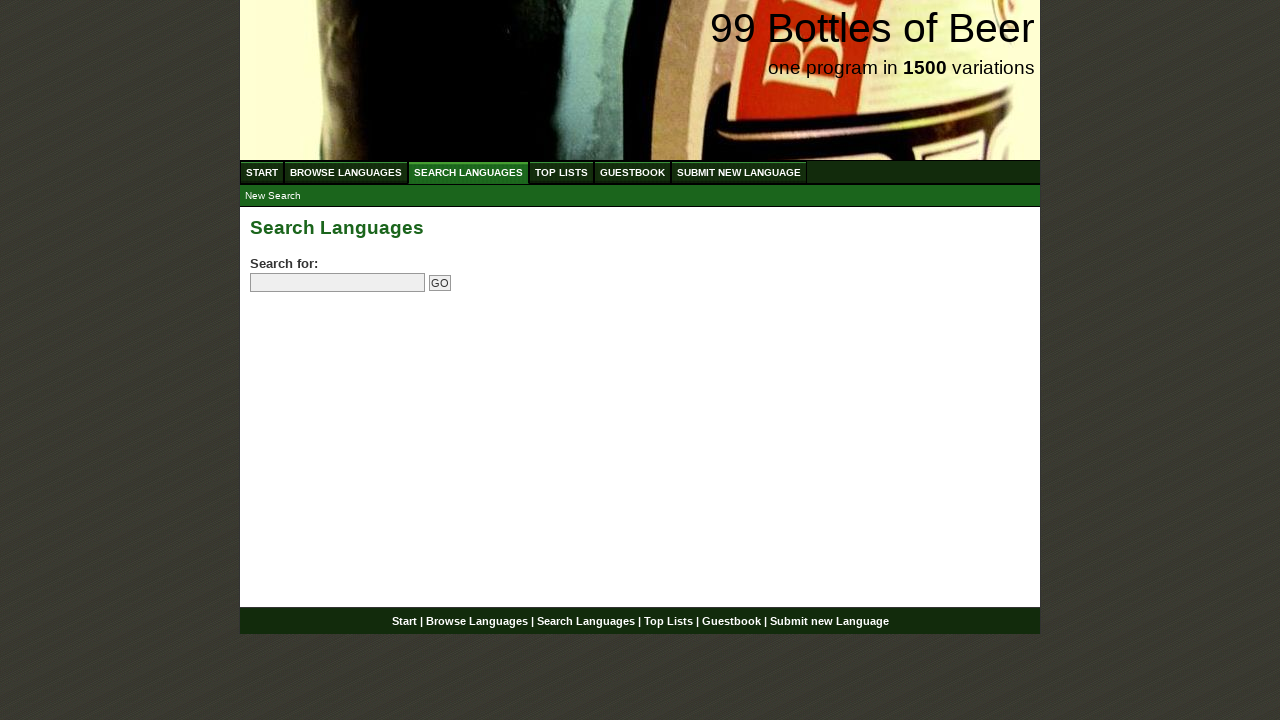

Entered 'Mathematica' in search field on //input[@name='search']
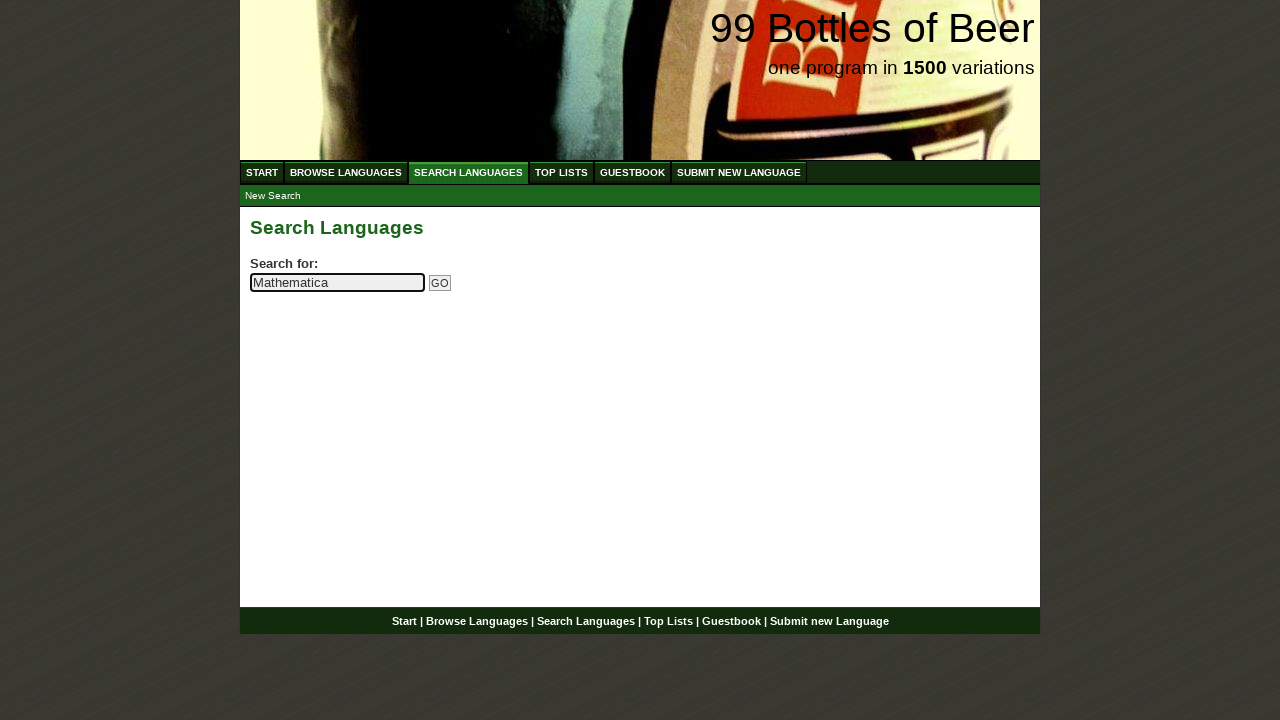

Clicked GO button to submit search at (440, 283) on xpath=//input[@value='GO']
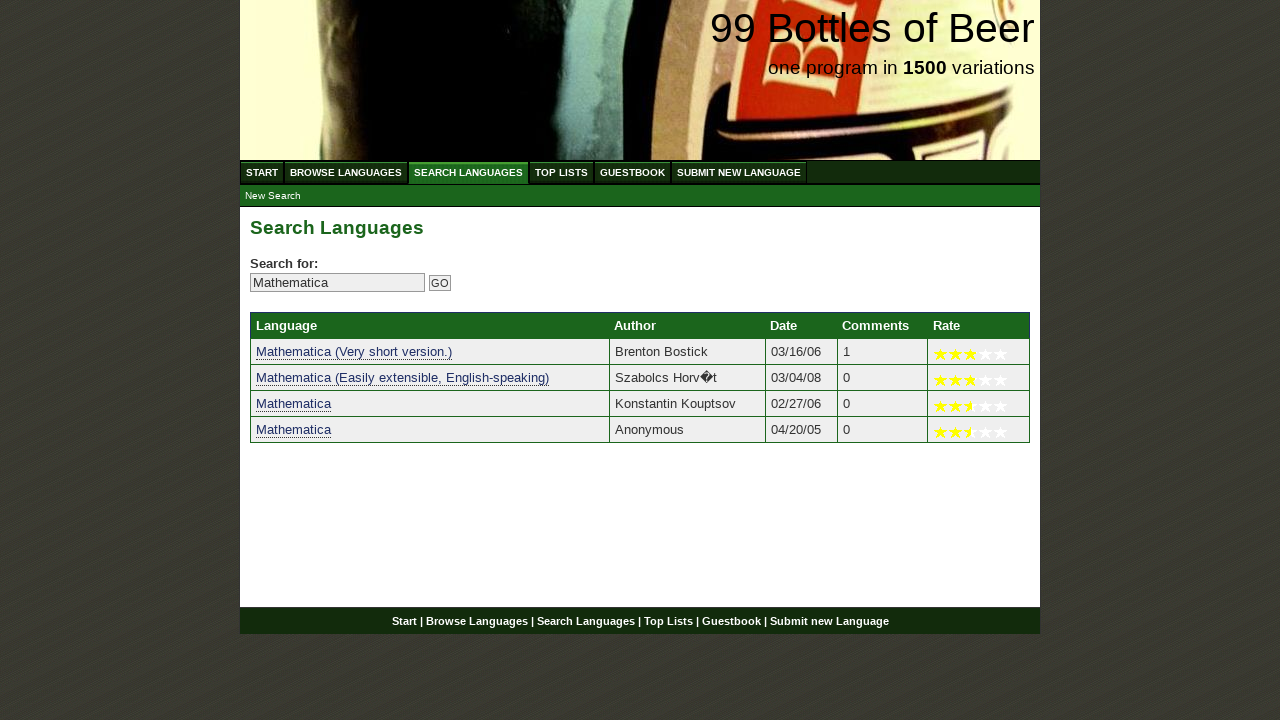

Search results loaded and verified author, date, and comments information displayed
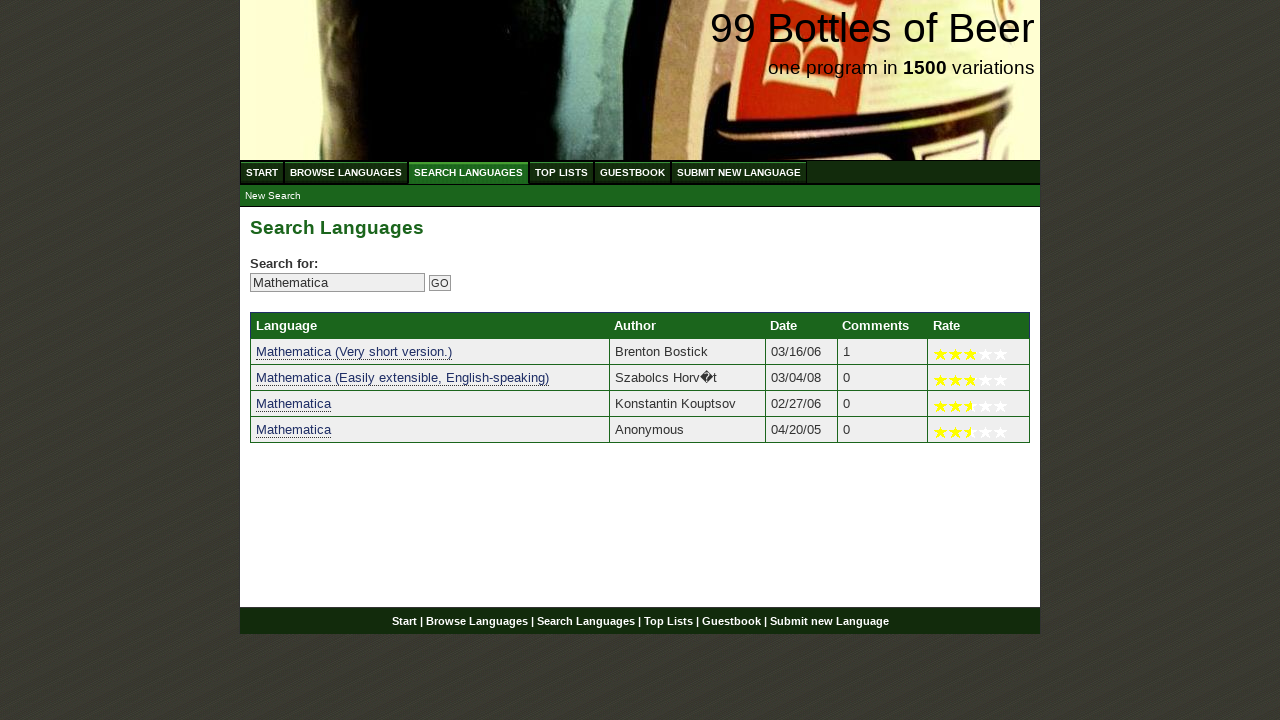

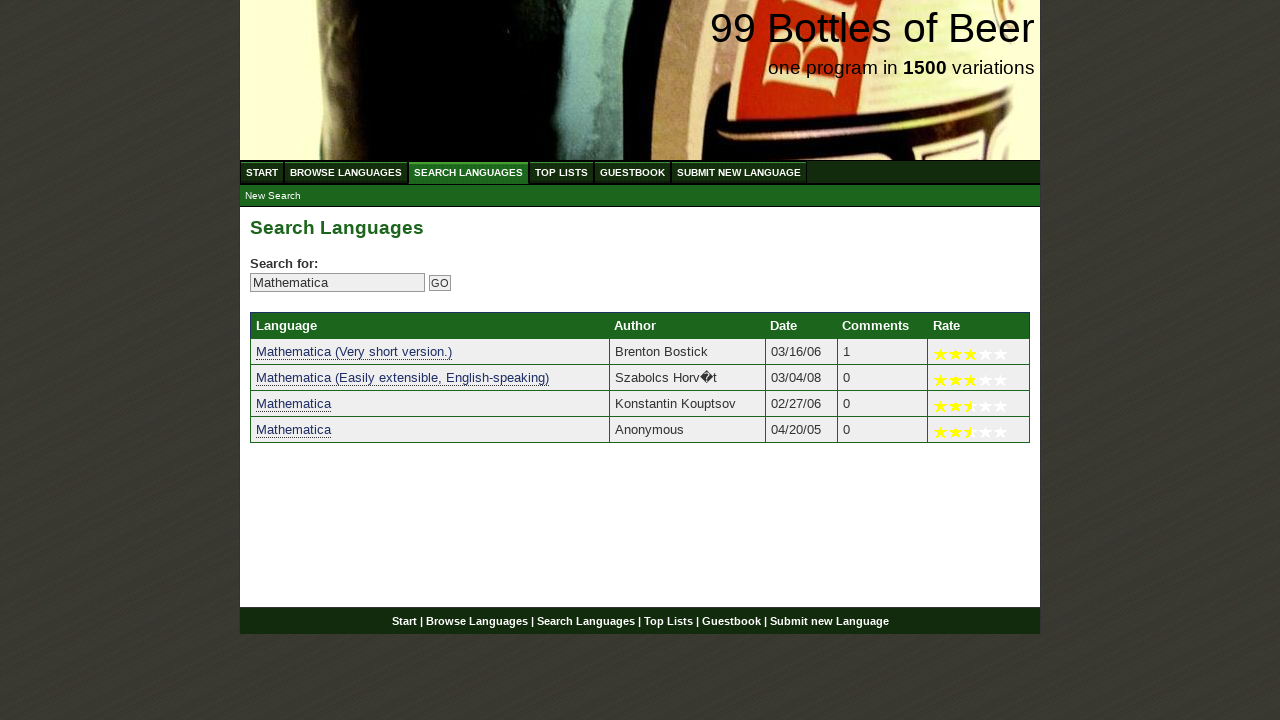